Navigates to a download page and clicks on a file link to initiate a download

Starting URL: https://the-internet.herokuapp.com/download

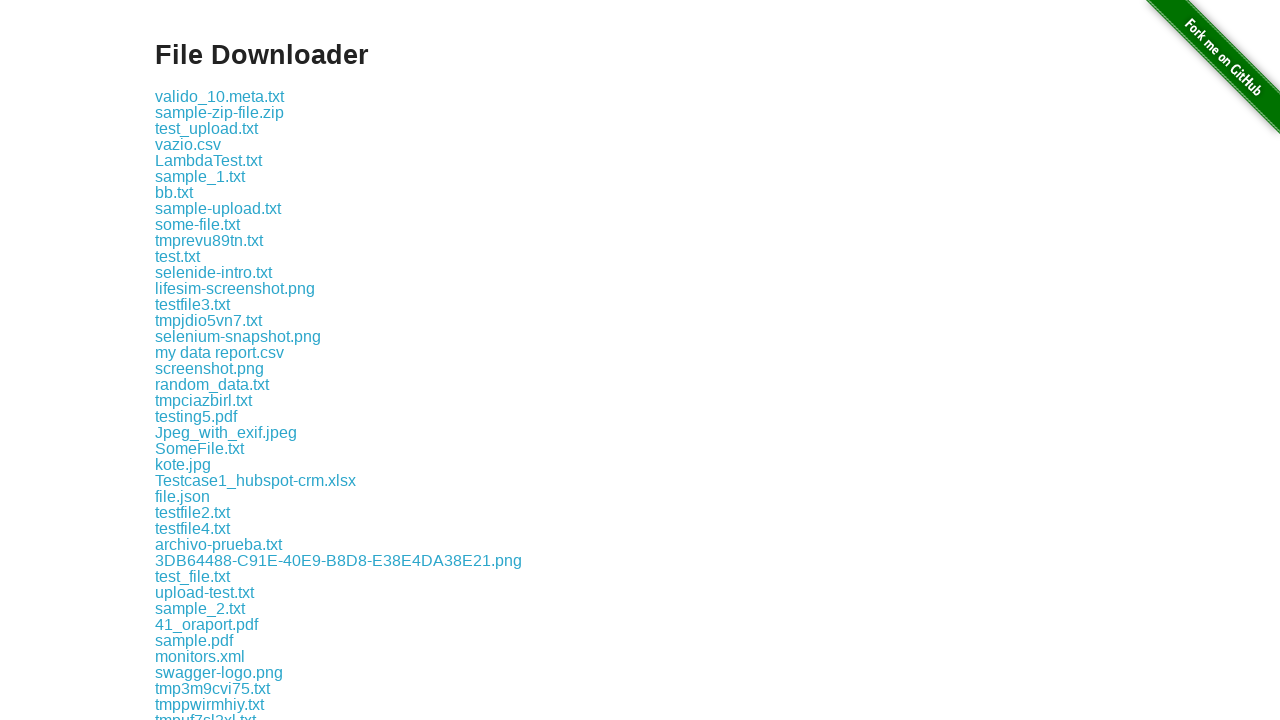

Clicked on test.txt file link to initiate download at (178, 256) on xpath=//a[text()='test.txt']
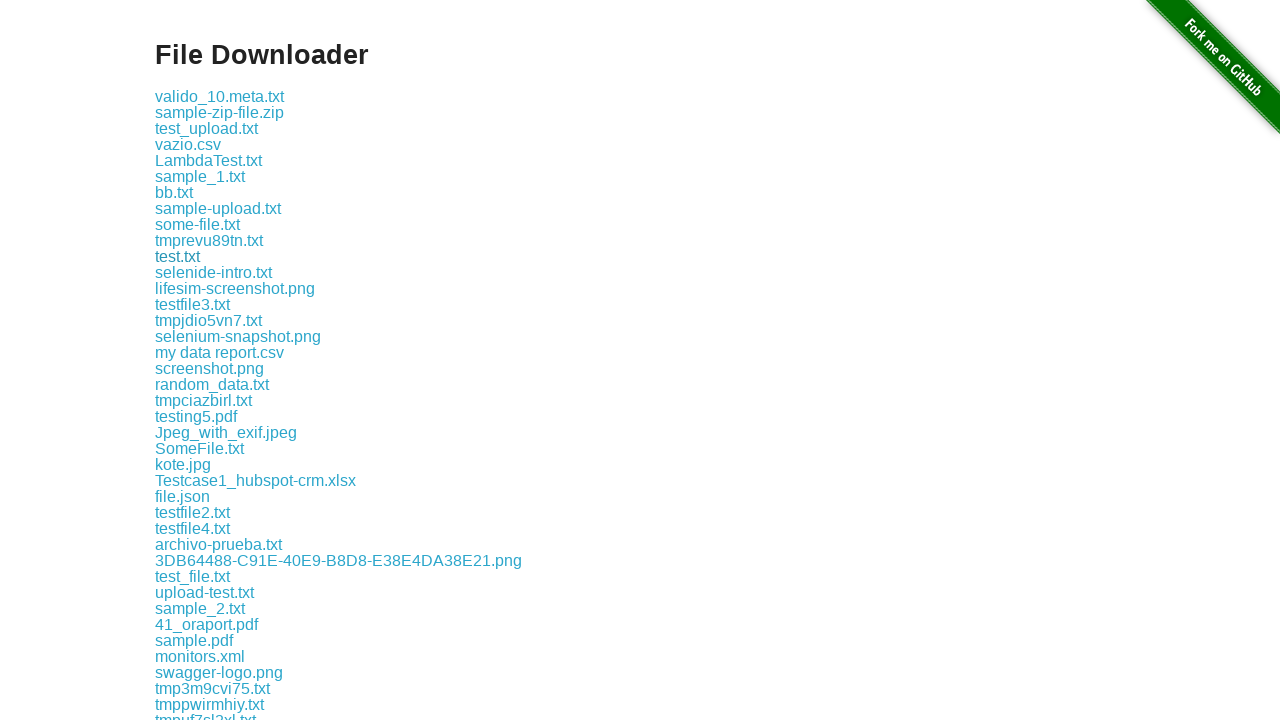

Waited 2 seconds to ensure download starts
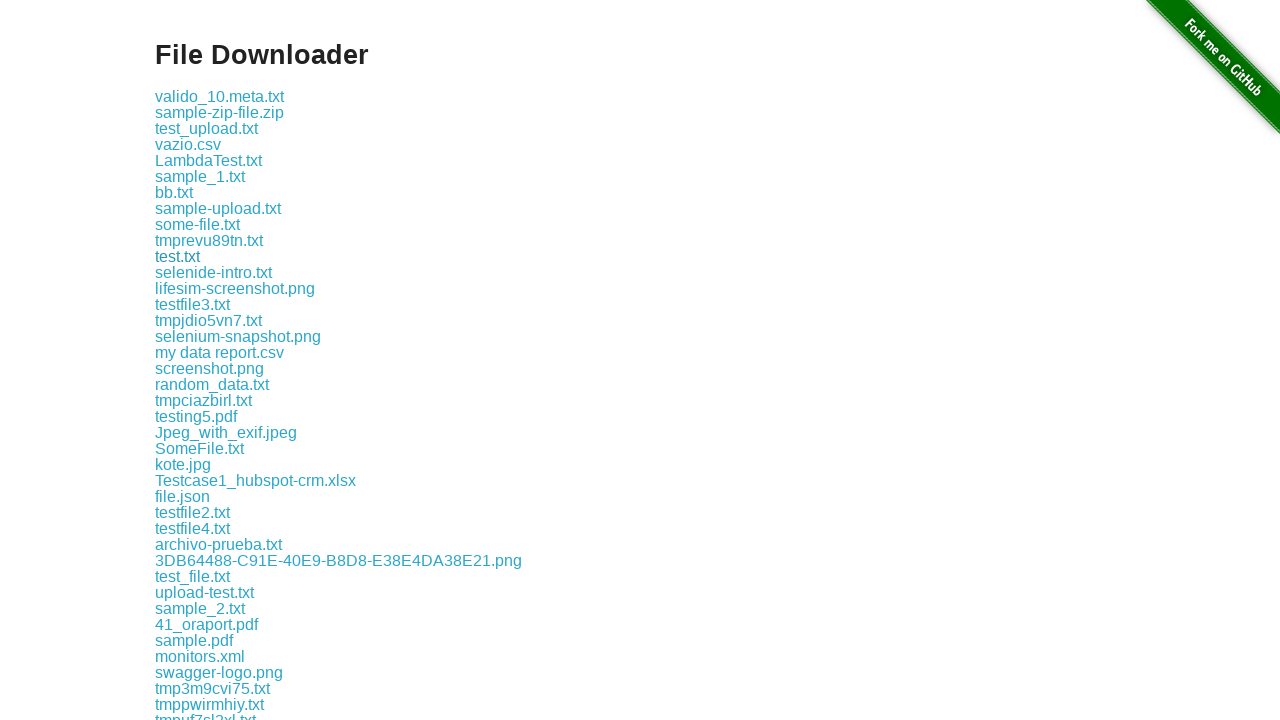

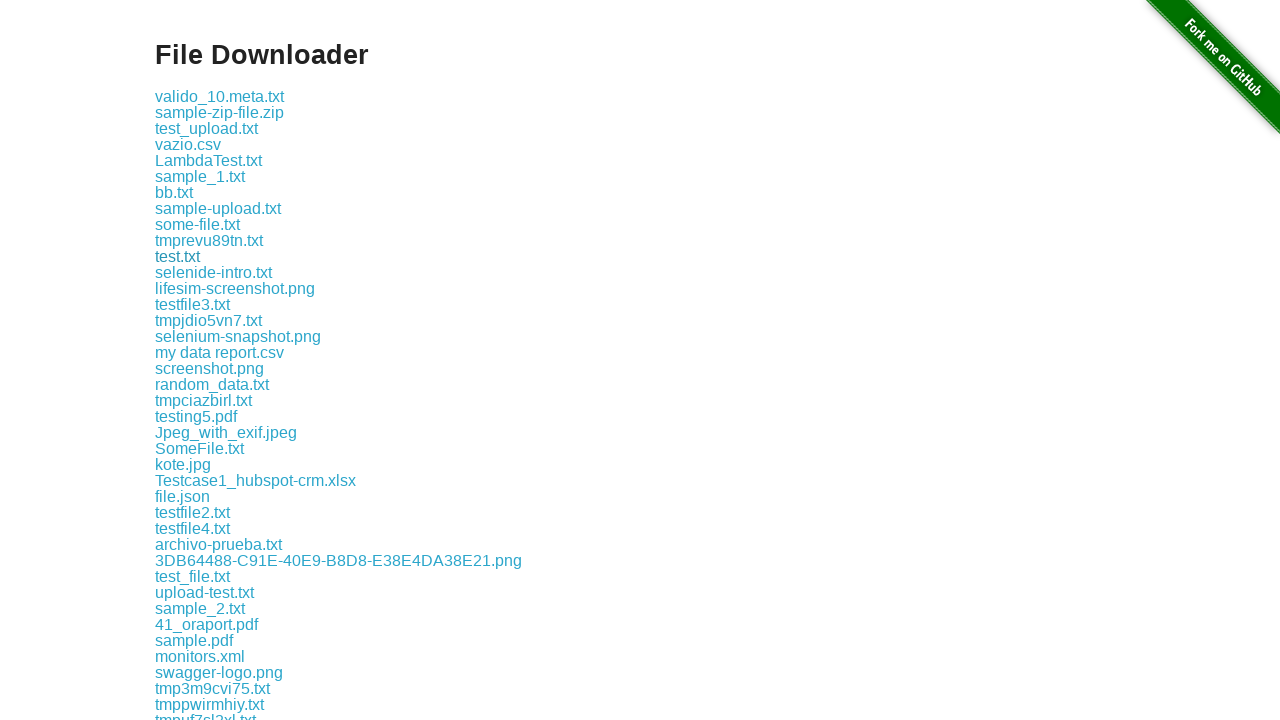